Tests opening a new browser tab by clicking the tab button and verifying content in the new tab

Starting URL: https://demoqa.com/browser-windows

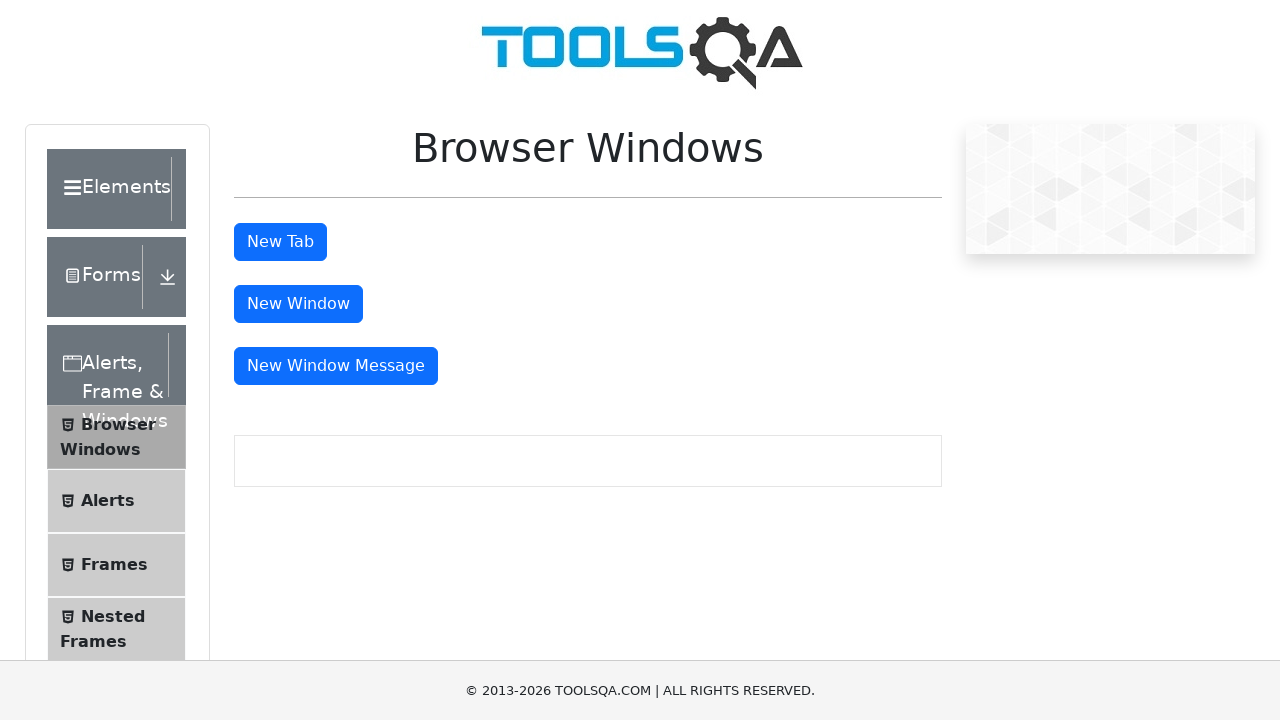

Clicked tab button to open new browser tab at (280, 242) on #tabButton
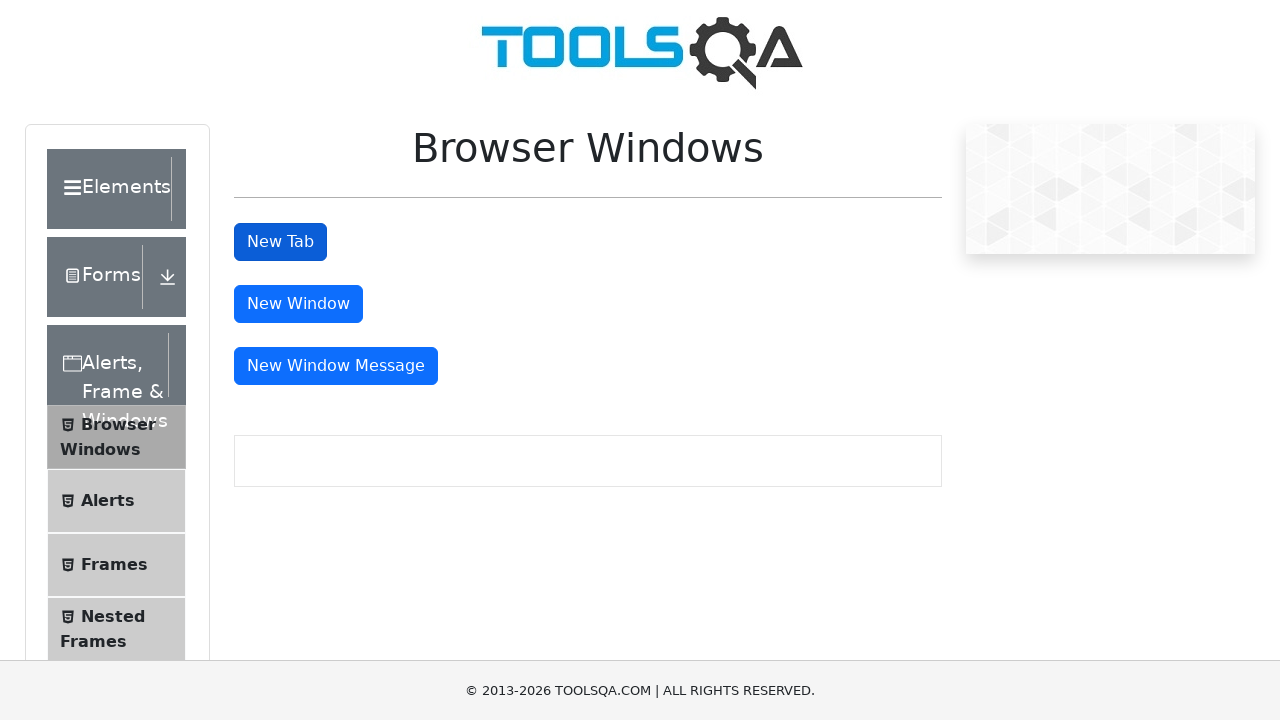

New tab opened and page object retrieved
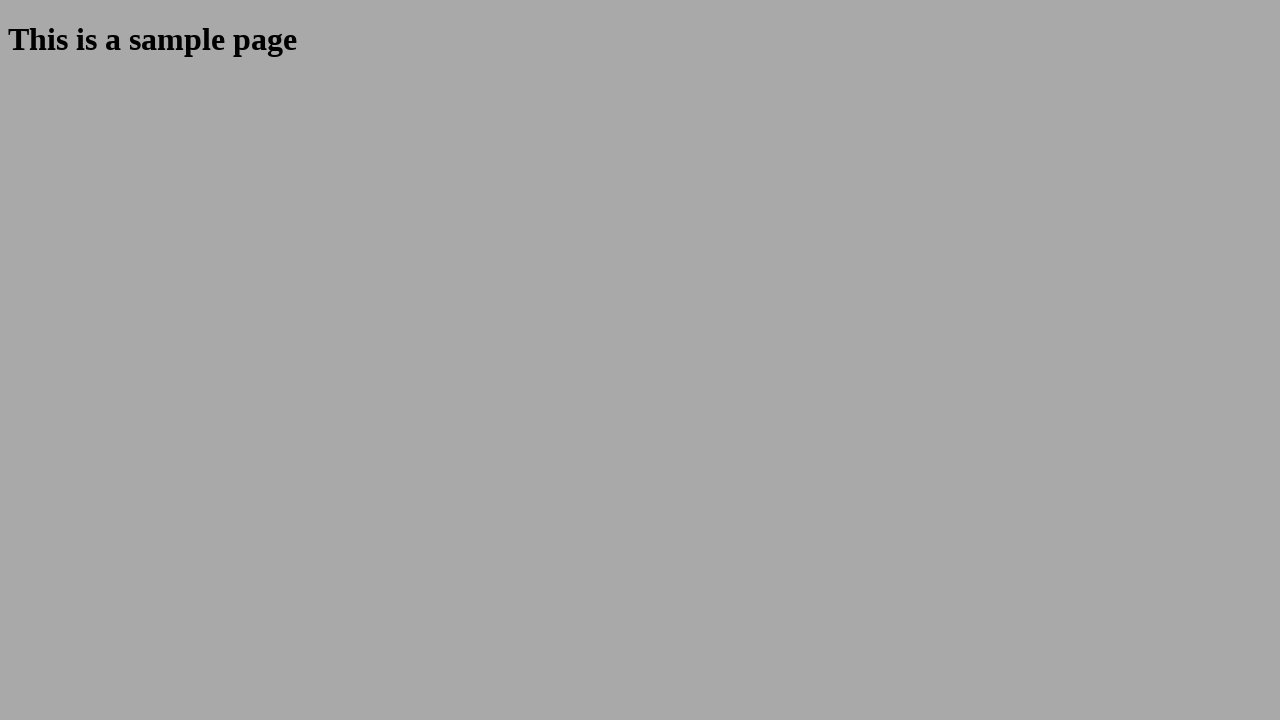

Sample heading element loaded in new tab
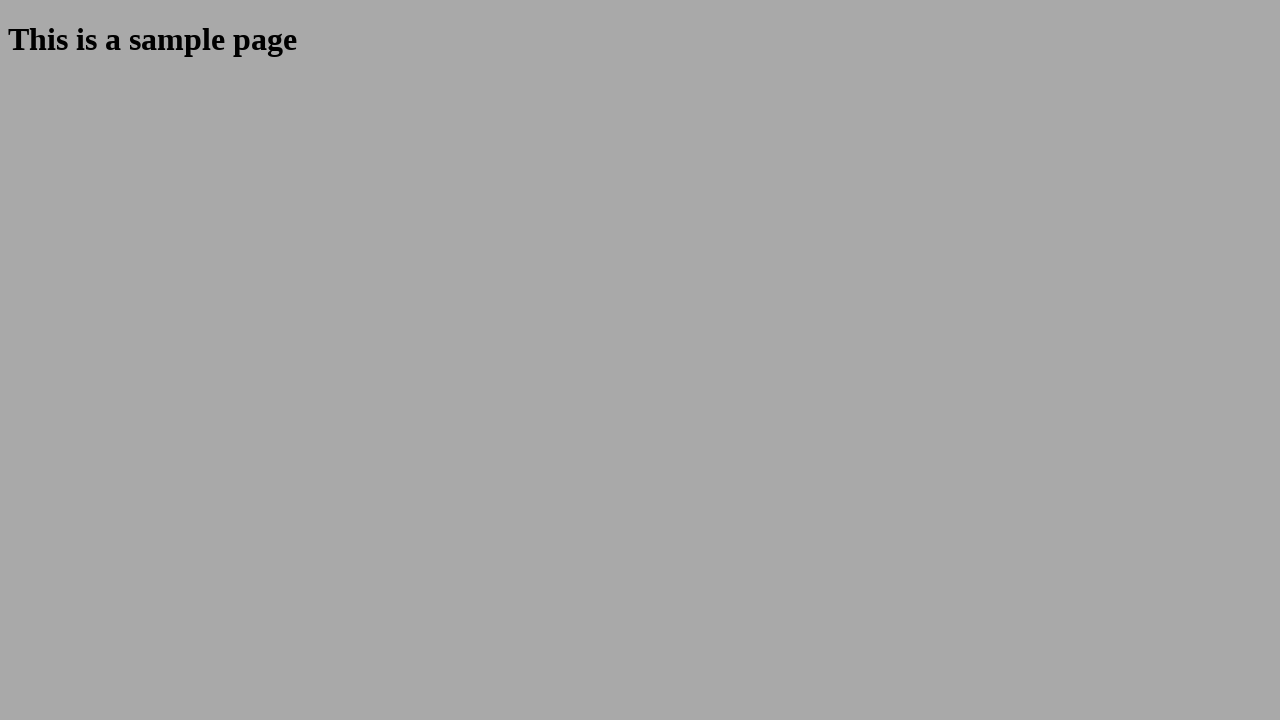

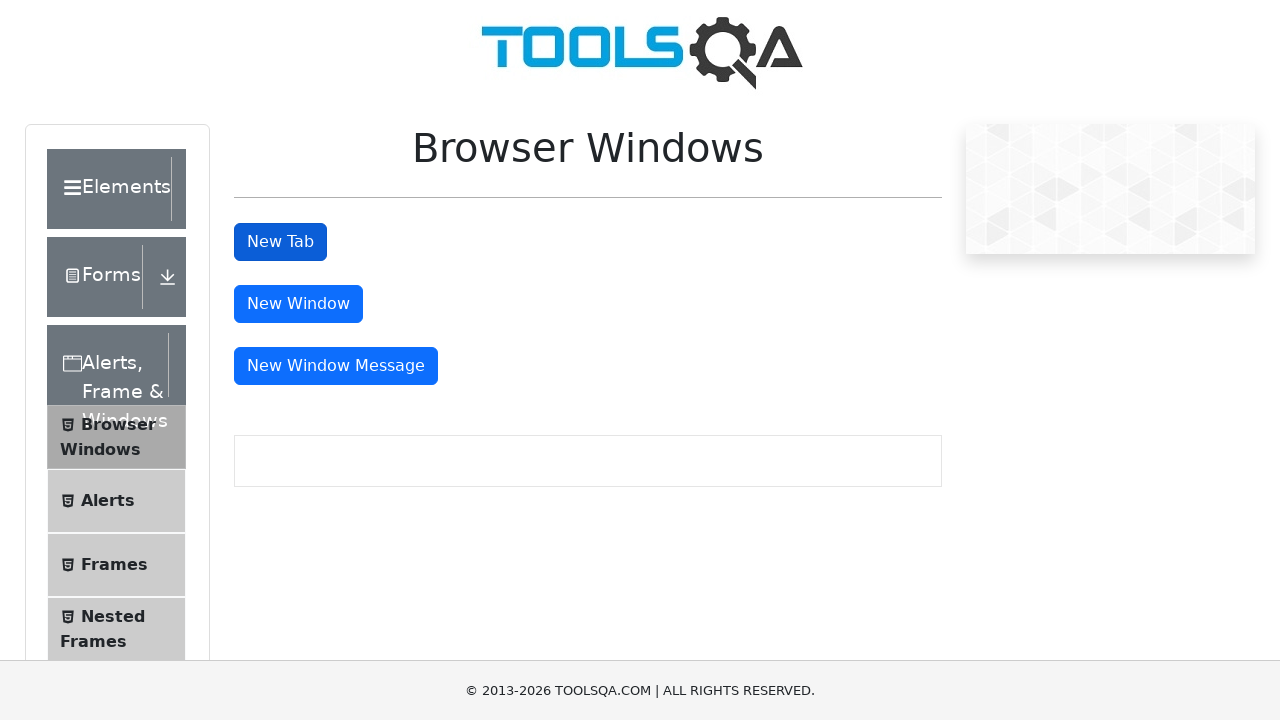